Tests keyboard input events by sending individual keys and key combinations (Ctrl+A, Ctrl+C) to the page

Starting URL: https://v1.training-support.net/selenium/input-events

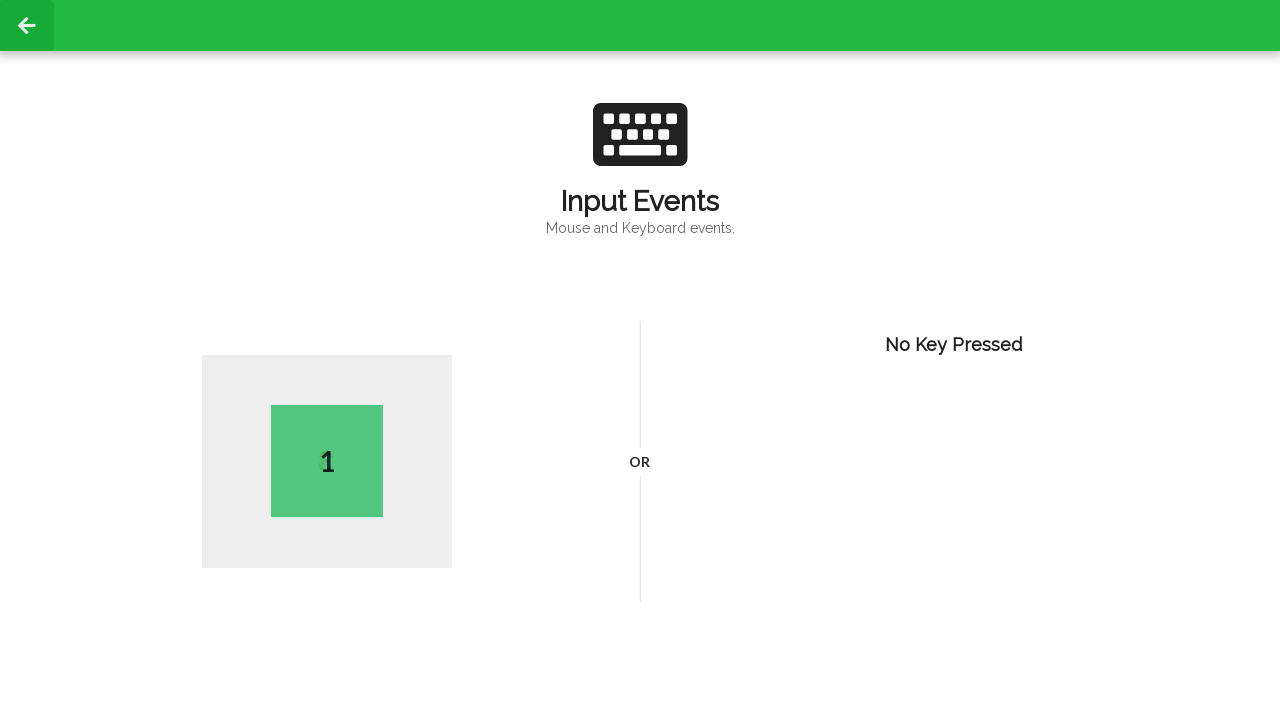

Navigated to keyboard input events test page
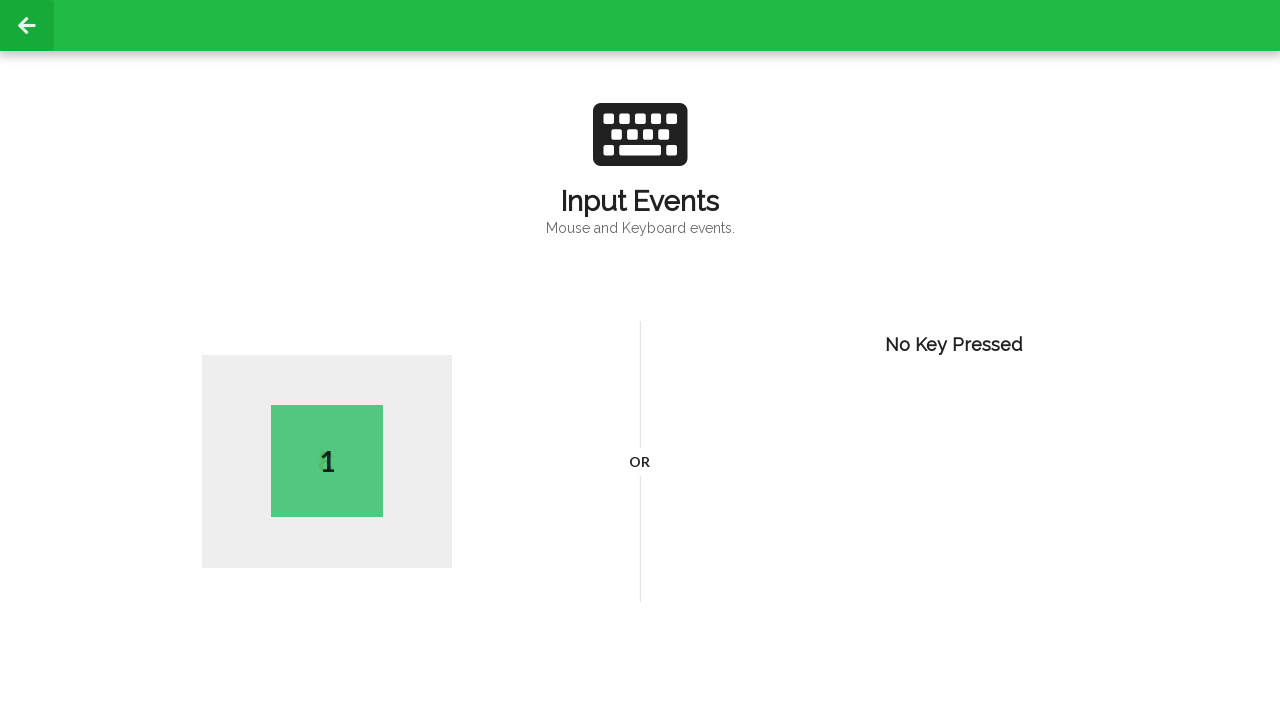

Pressed key 'J'
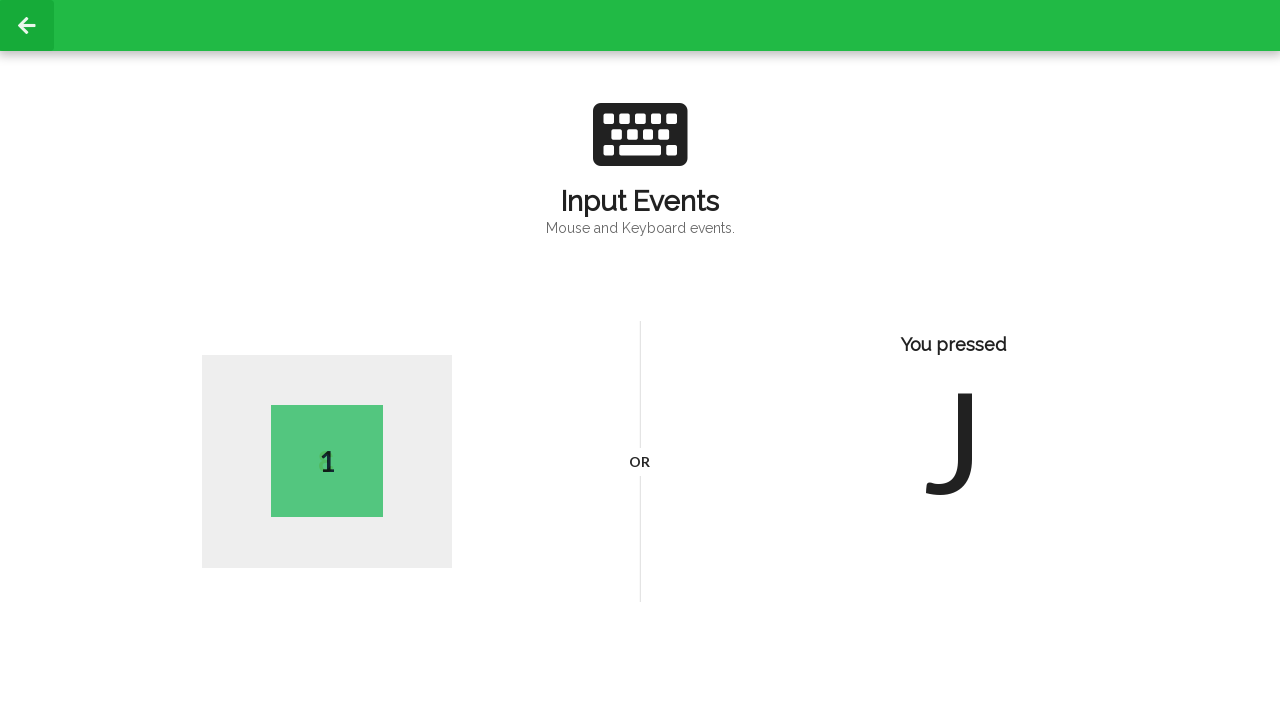

Pressed Ctrl+A to select all
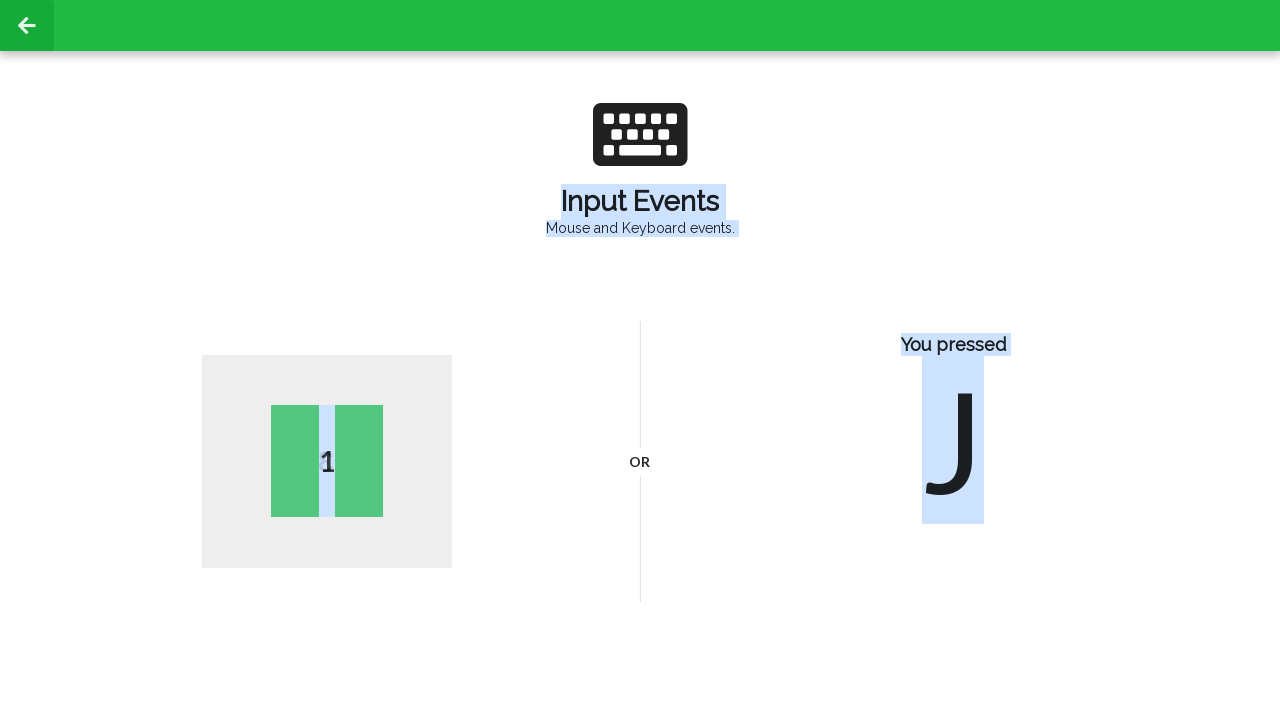

Pressed Ctrl+C to copy
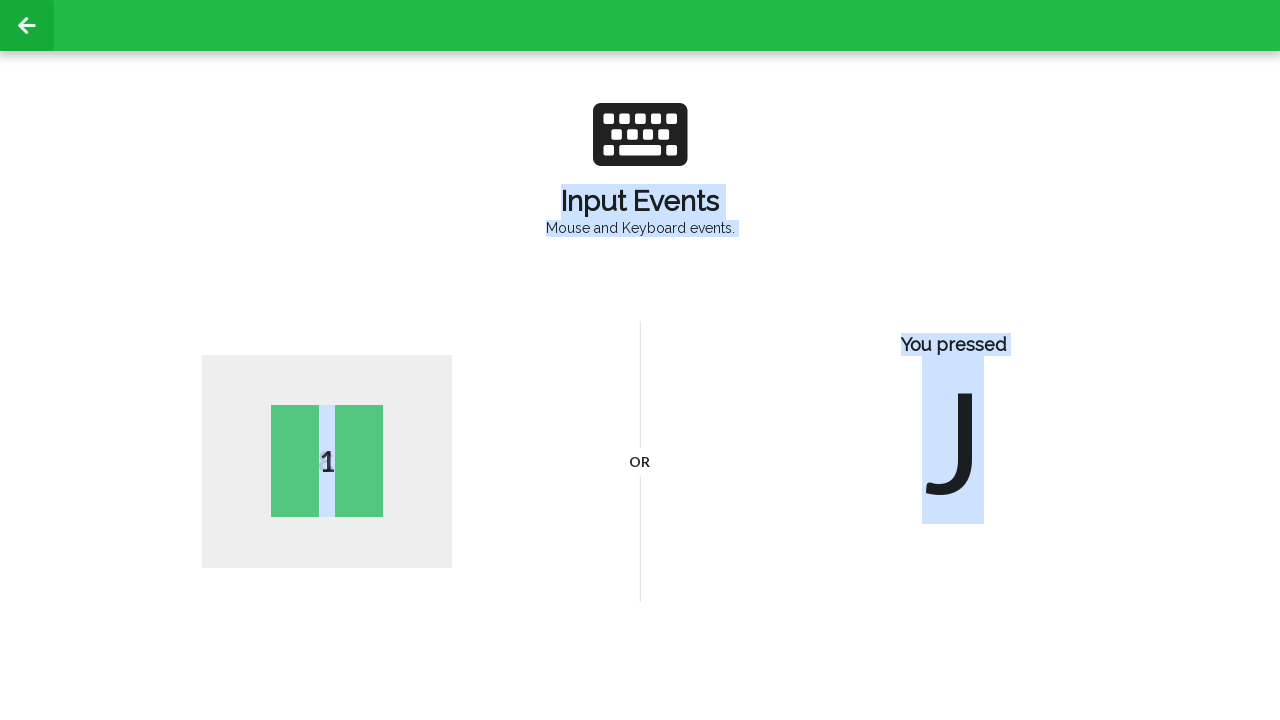

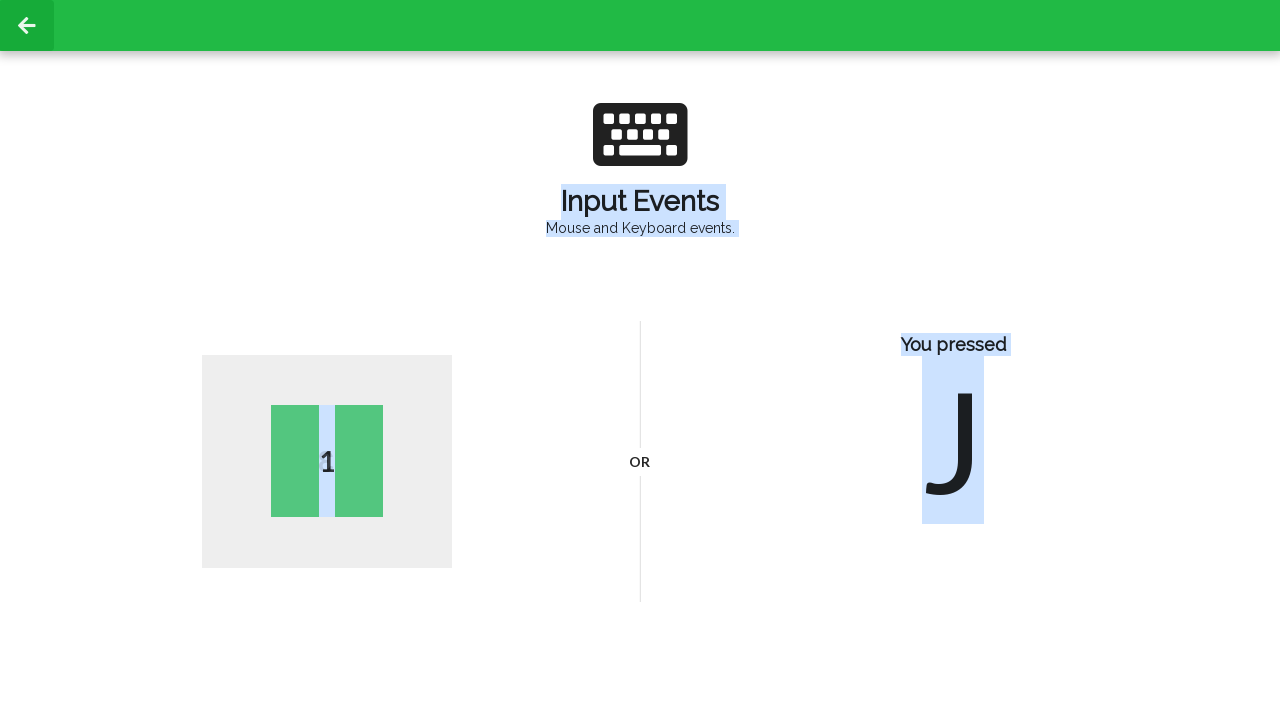